Tests that unsaved changes to an employee's name are not persisted when navigating to another employee

Starting URL: https://devmountain-qa.github.io/employee-manager/1.2_Version/index.html

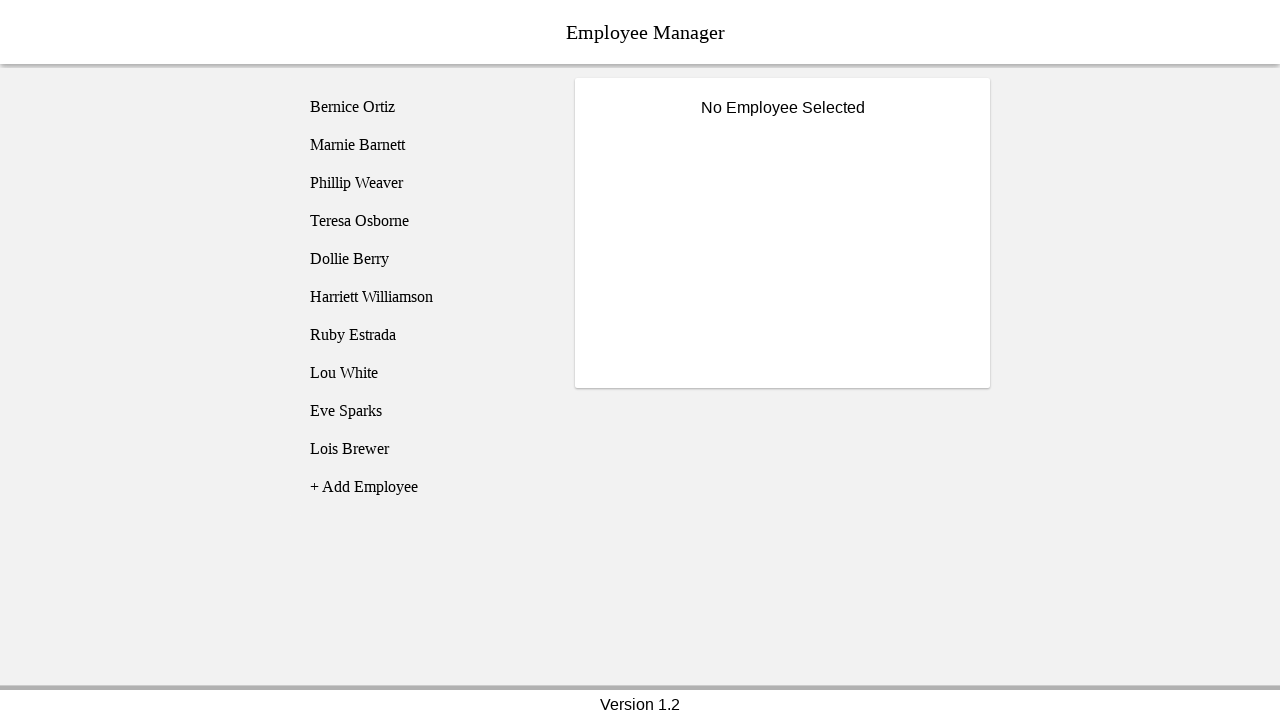

Clicked on Bernice employee at (425, 107) on [name="employee1"]
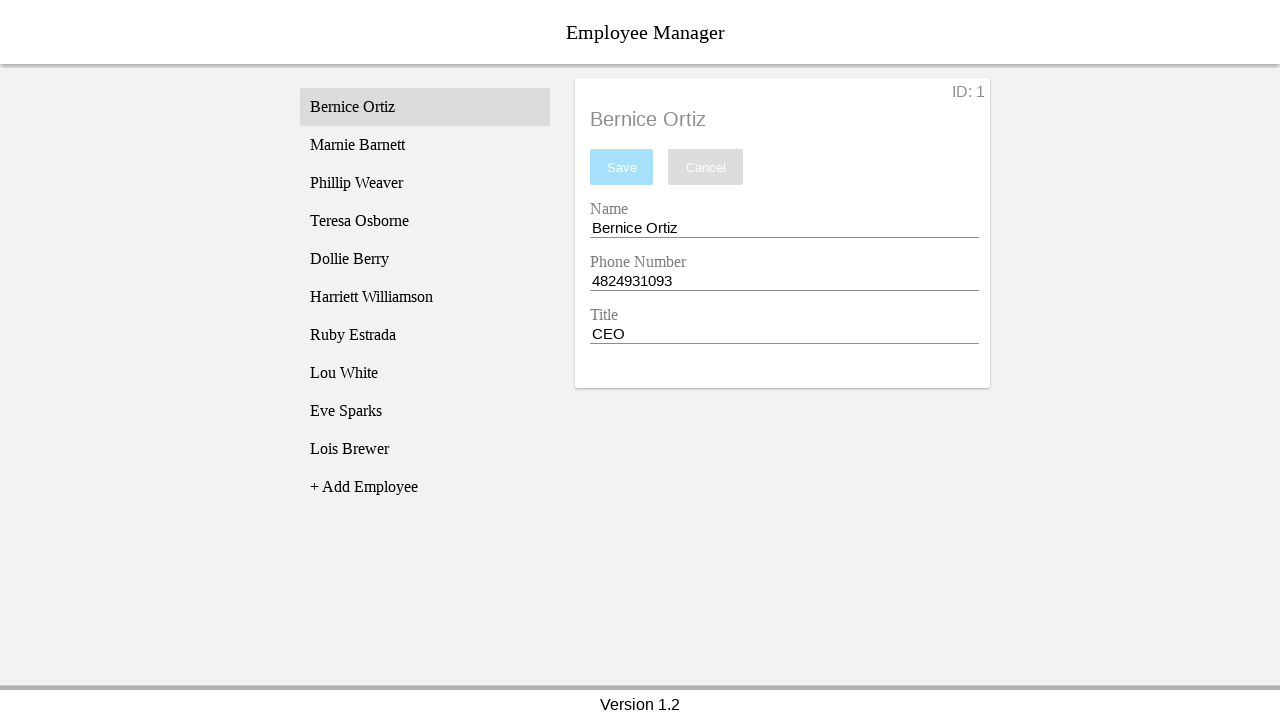

Name input field became visible
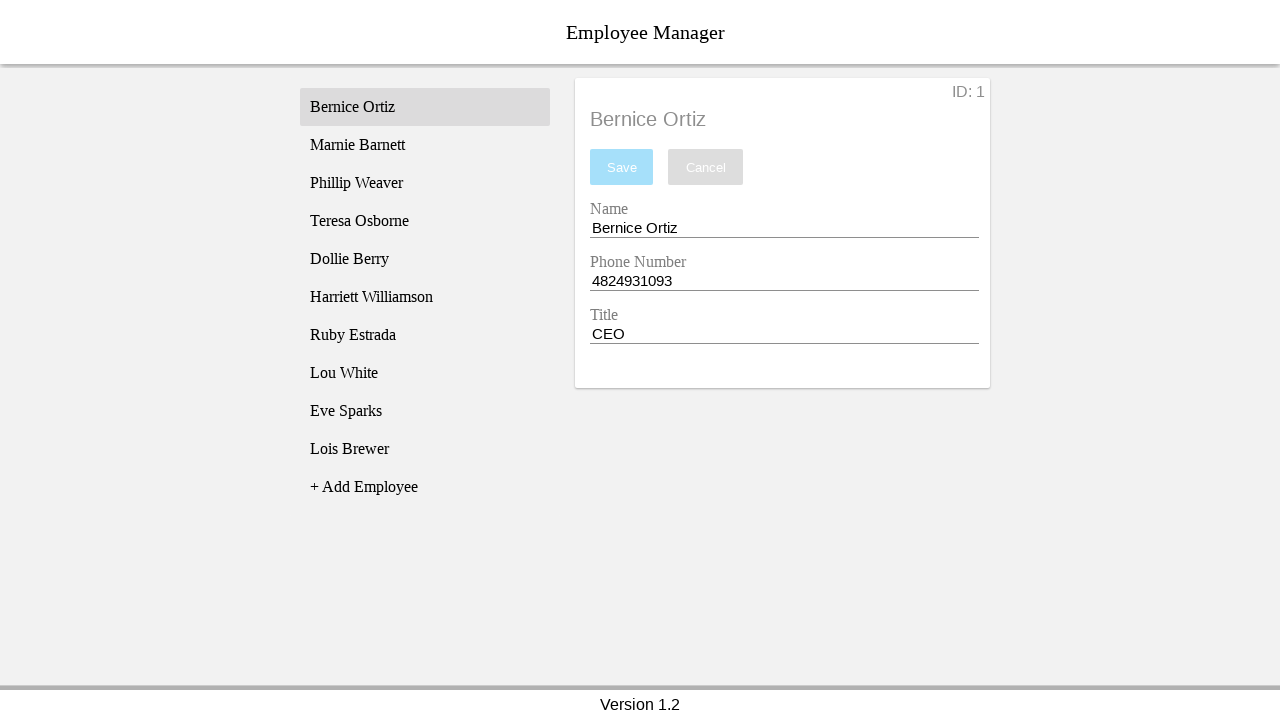

Changed Bernice's name to 'Test Name' (unsaved) on [name="nameEntry"]
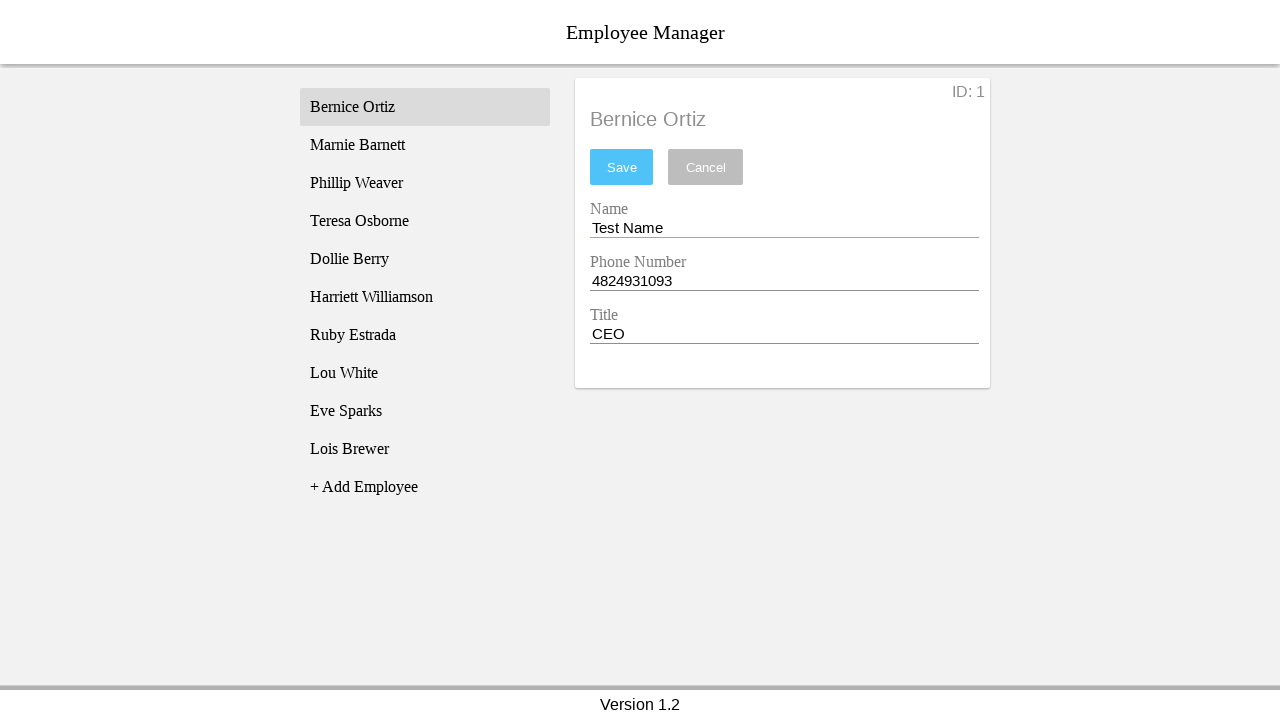

Clicked on Phillip employee to navigate away at (425, 183) on [name="employee3"]
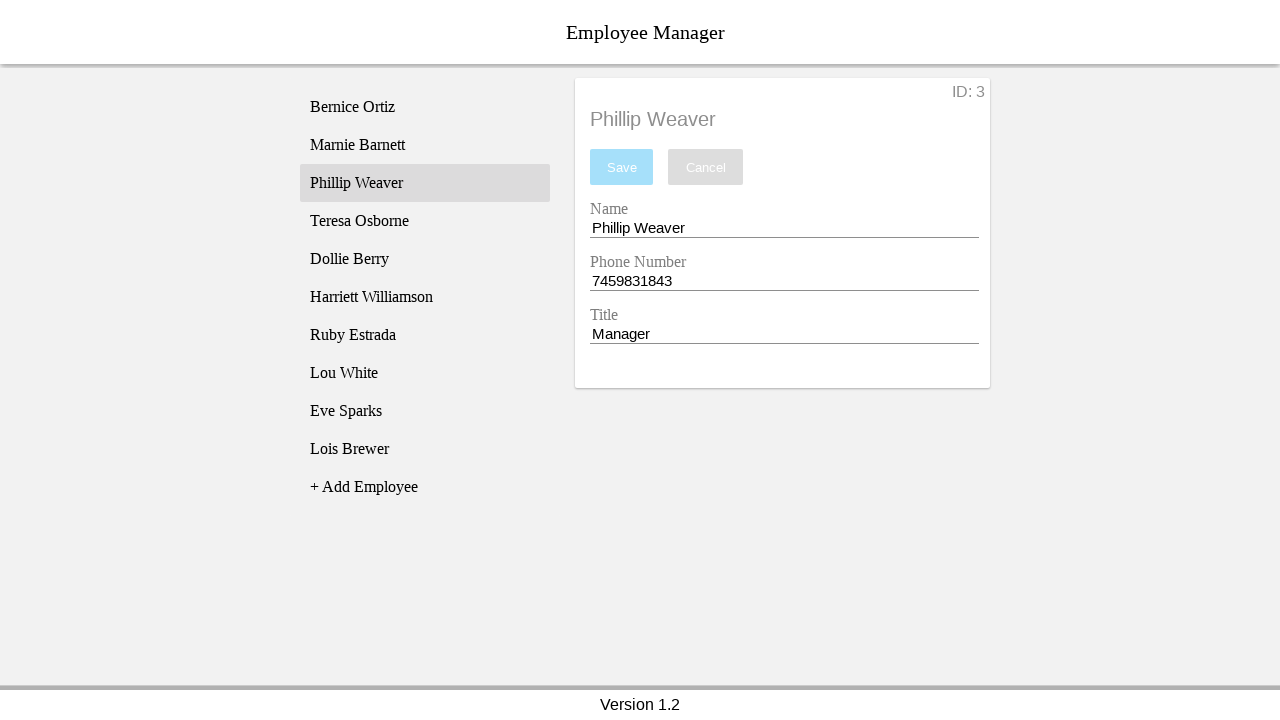

Phillip's employee record loaded
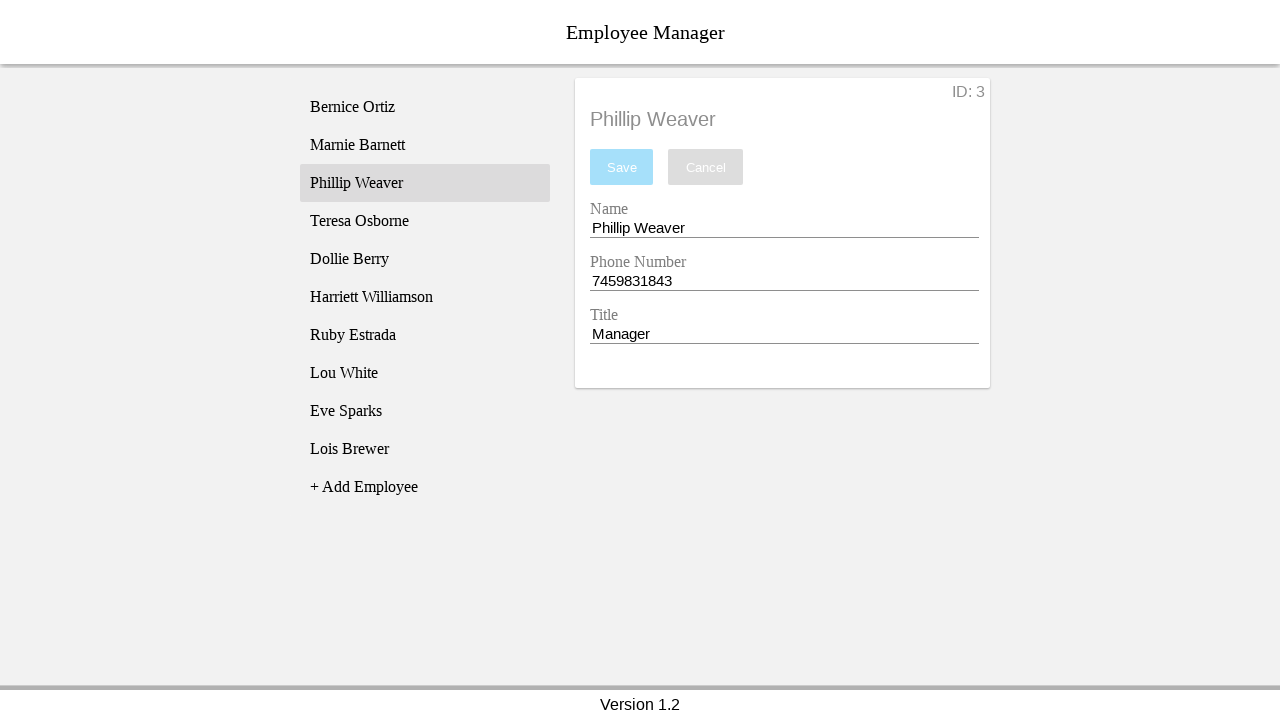

Clicked back on Bernice employee at (425, 107) on [name="employee1"]
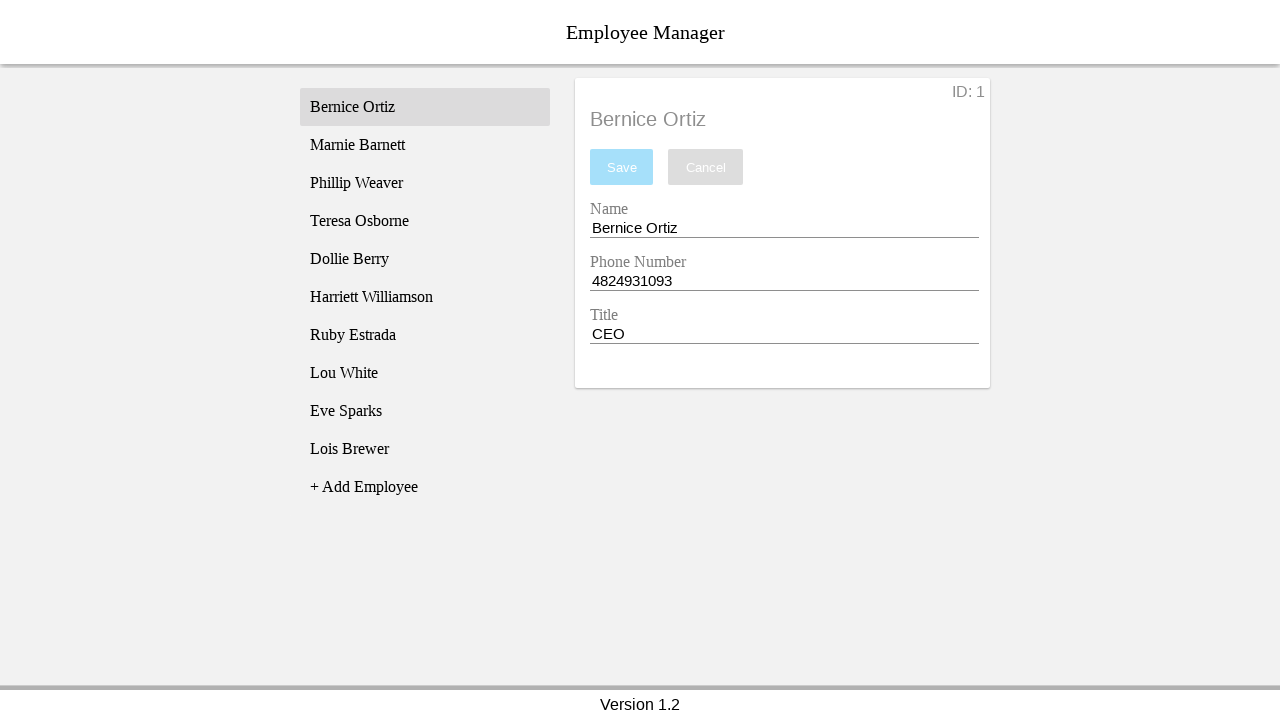

Bernice's employee record loaded - verifying unsaved changes did not persist
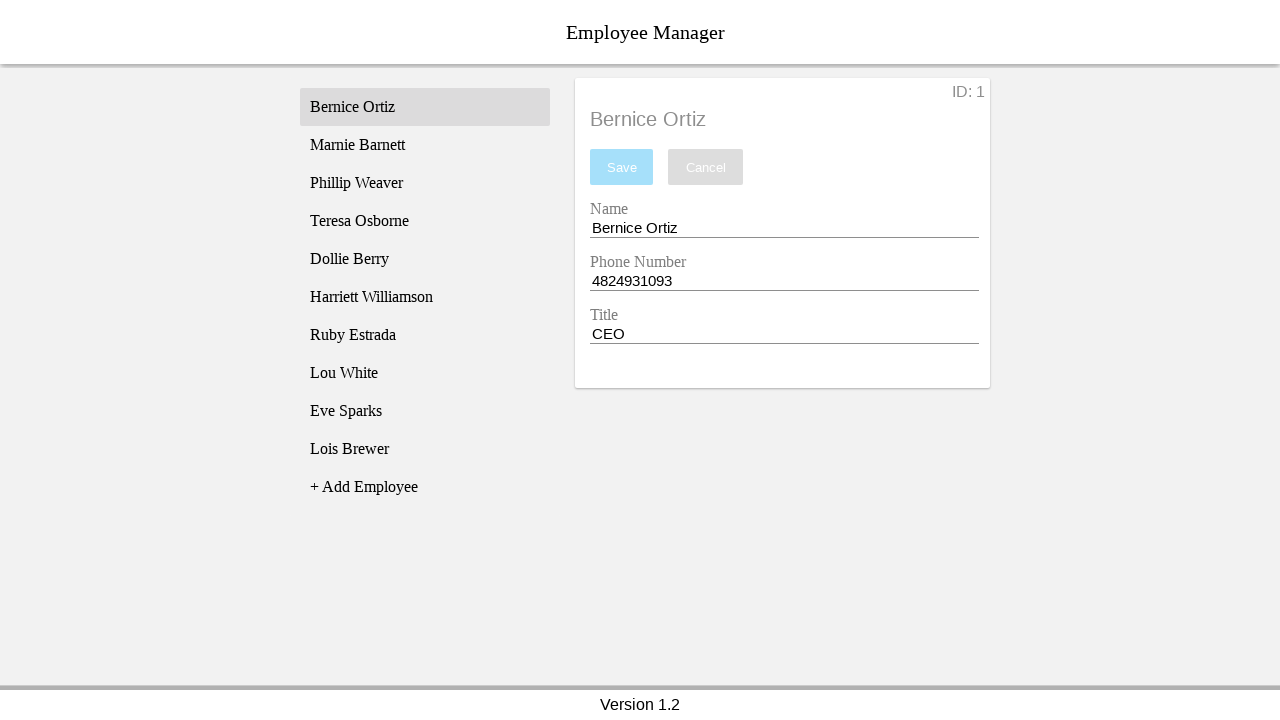

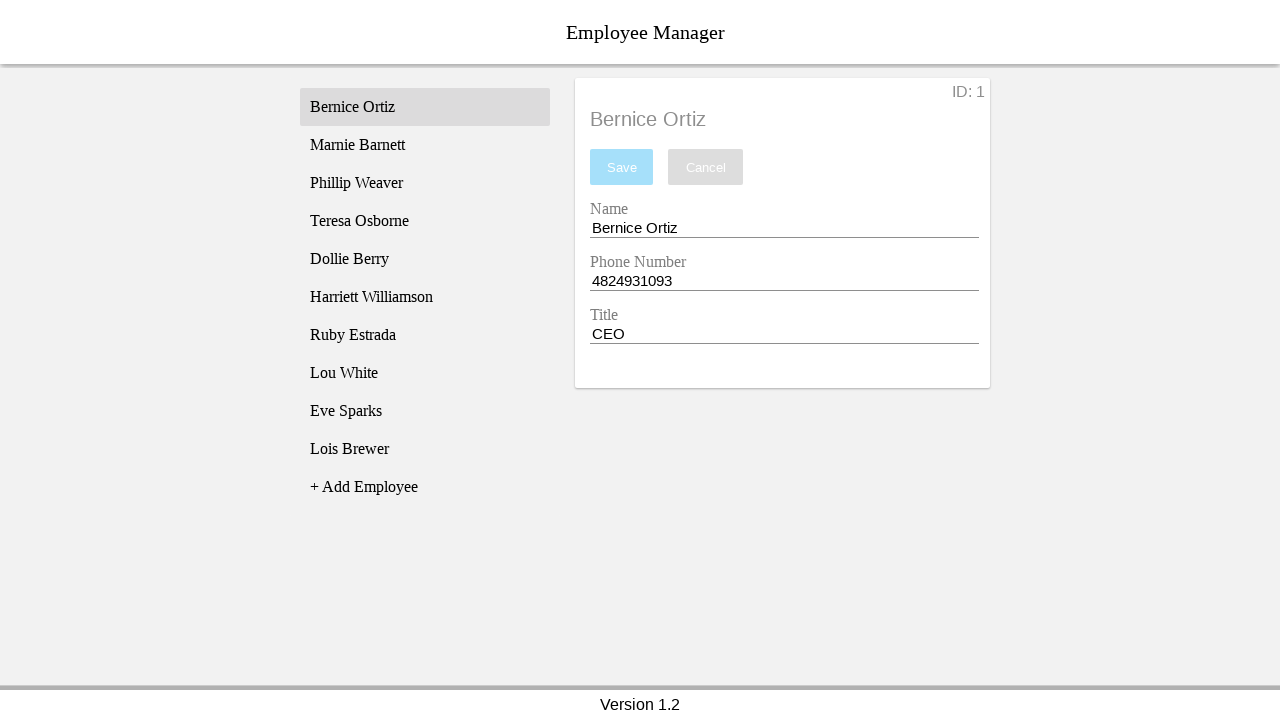